Tests the Open Trivia Database search functionality by searching for a non-existent question and verifying that a "No questions found." error message is displayed.

Starting URL: https://opentdb.com/

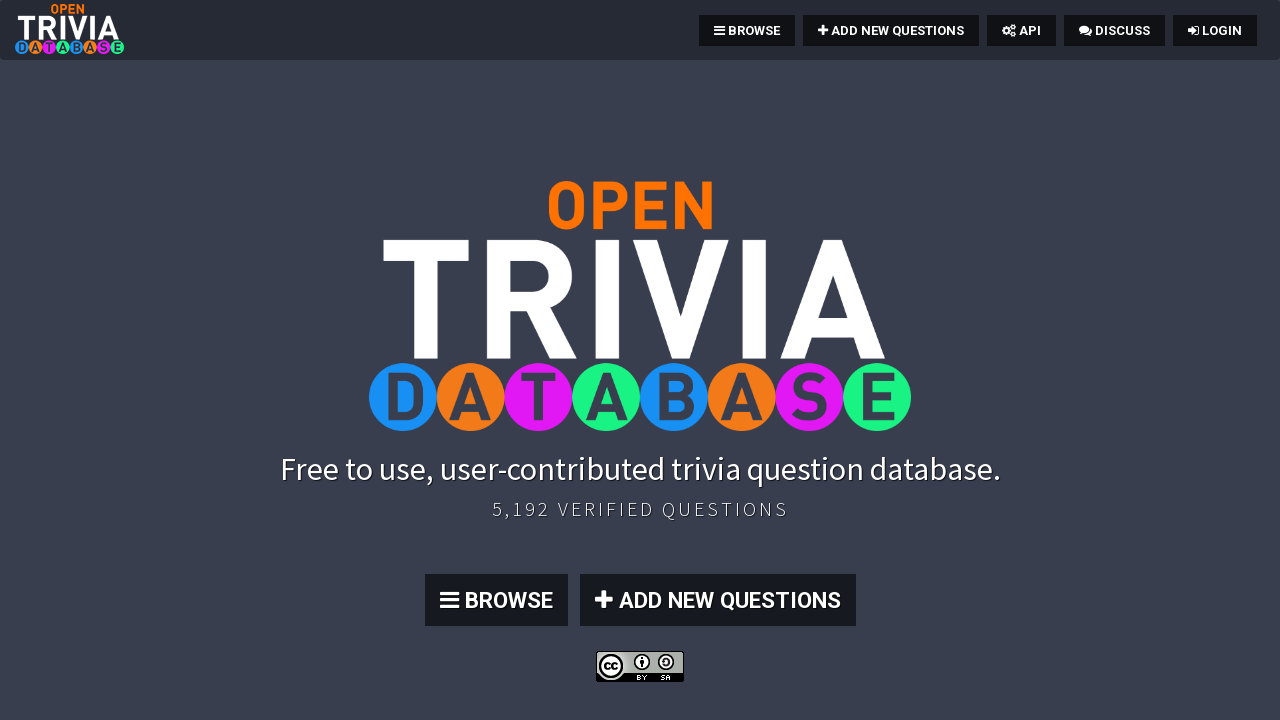

Clicked BROWSE link to navigate to search page at (747, 30) on a:text('BROWSE')
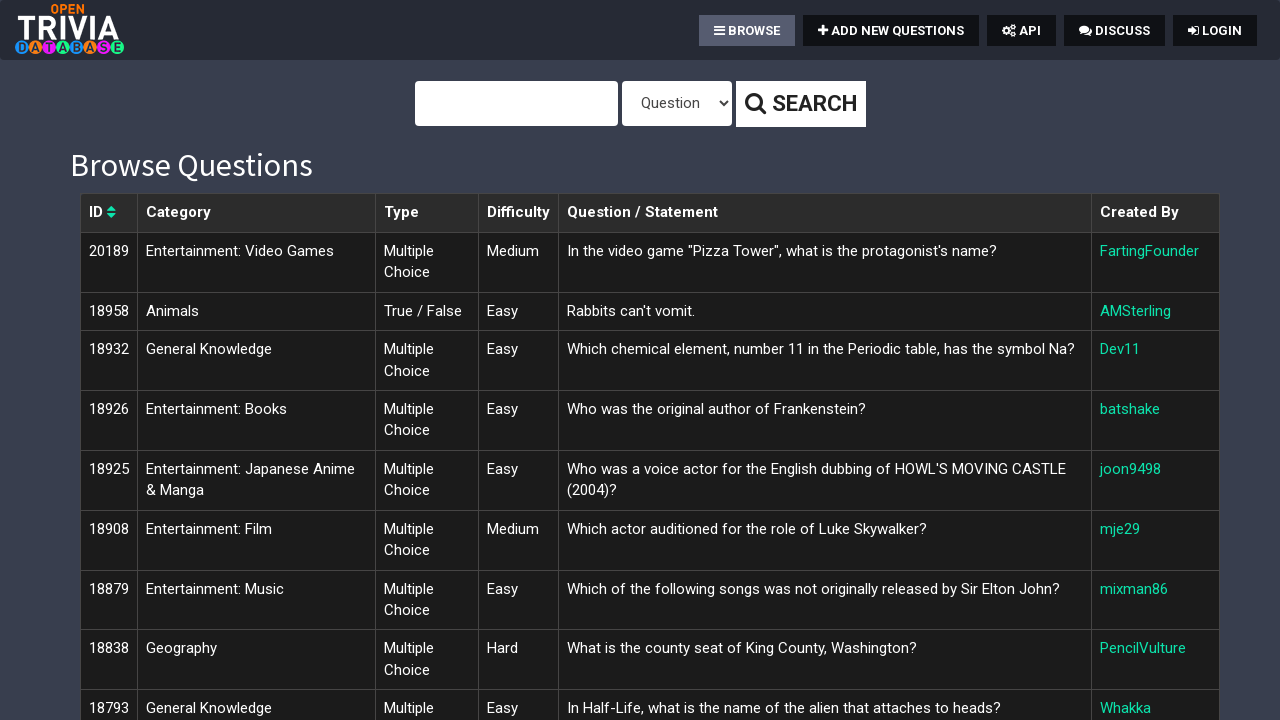

Clicked on the query input field at (516, 104) on #query
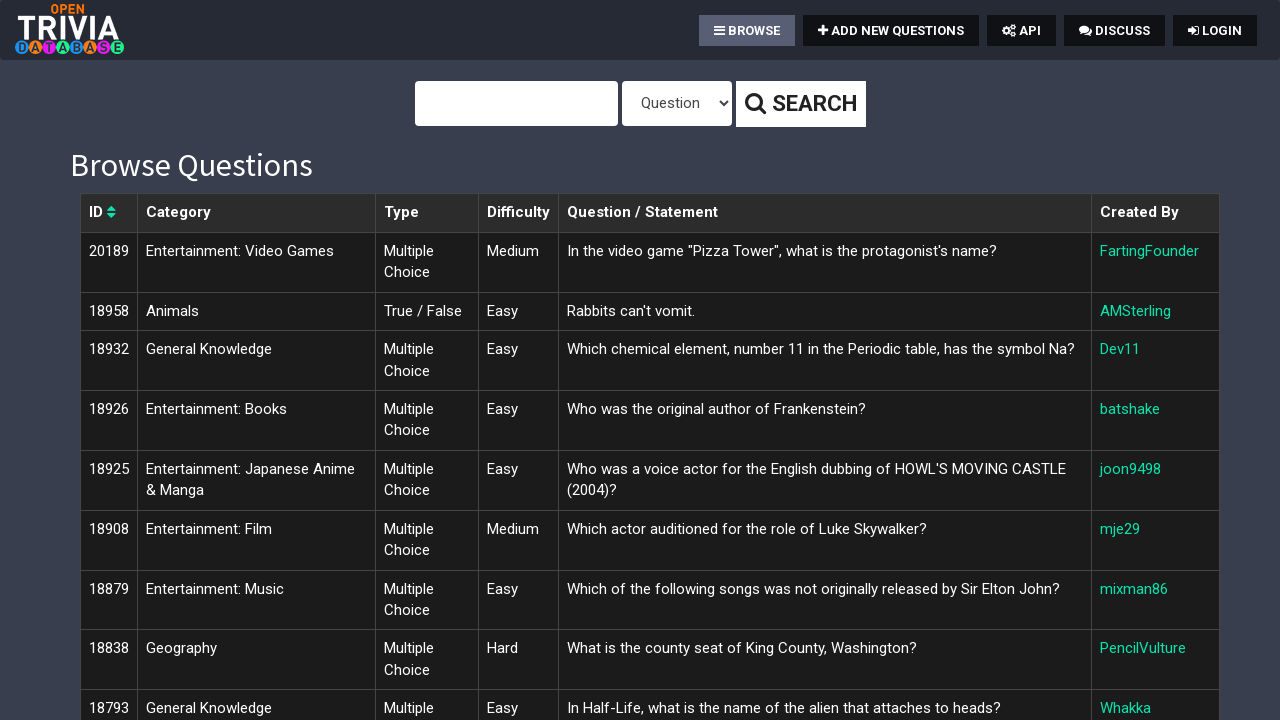

Filled search query with 'Science: Computers' on #query
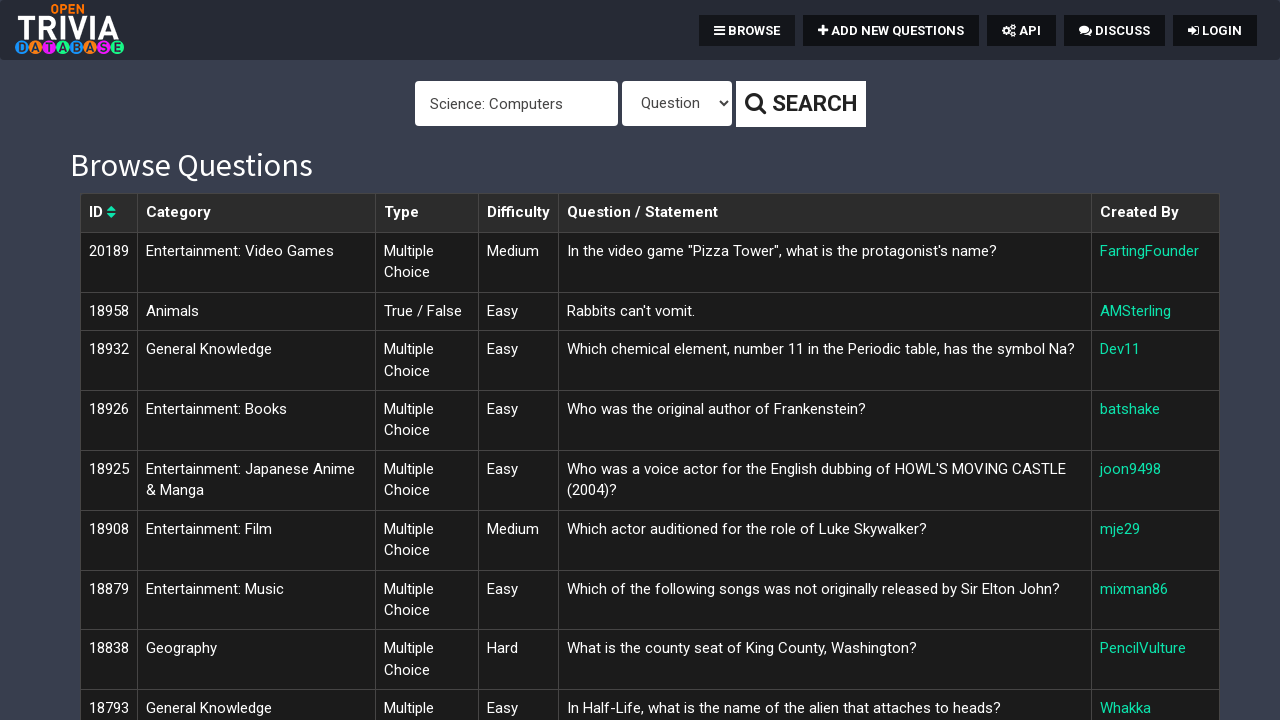

Clicked the search button at (800, 104) on xpath=//body[@id='page-top']/div/form/div/button
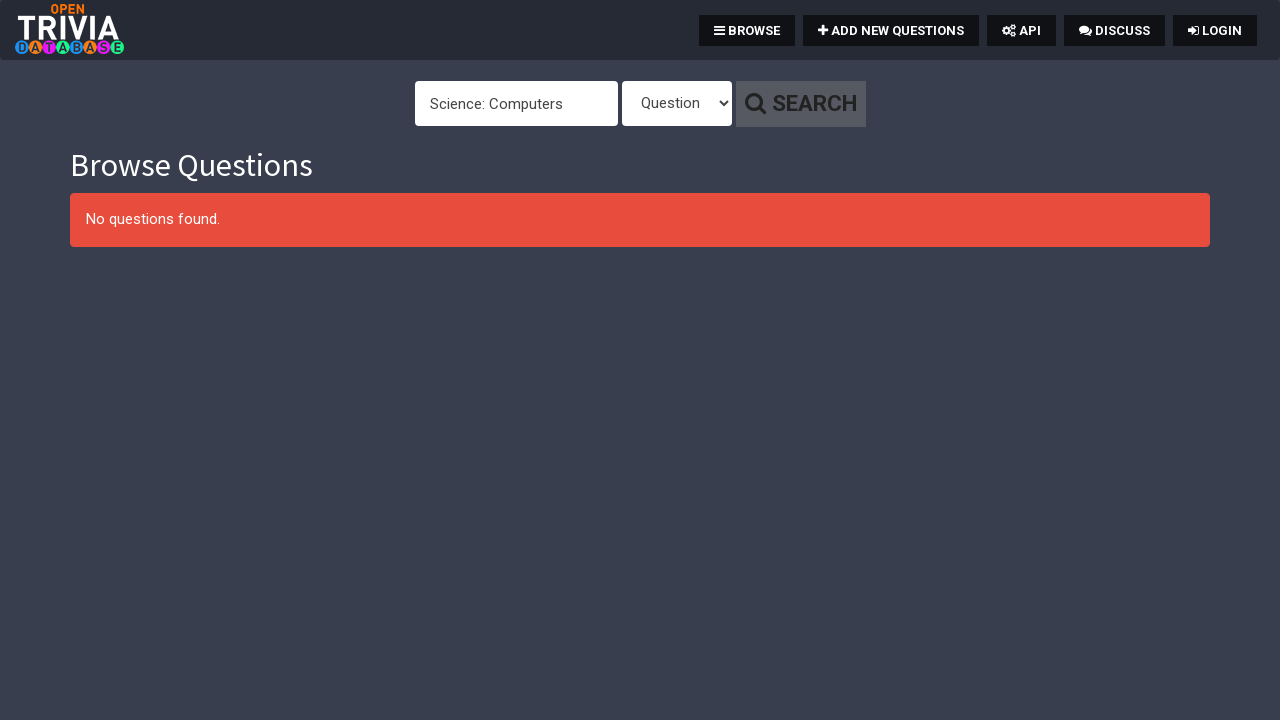

Verified 'No questions found.' error message appeared
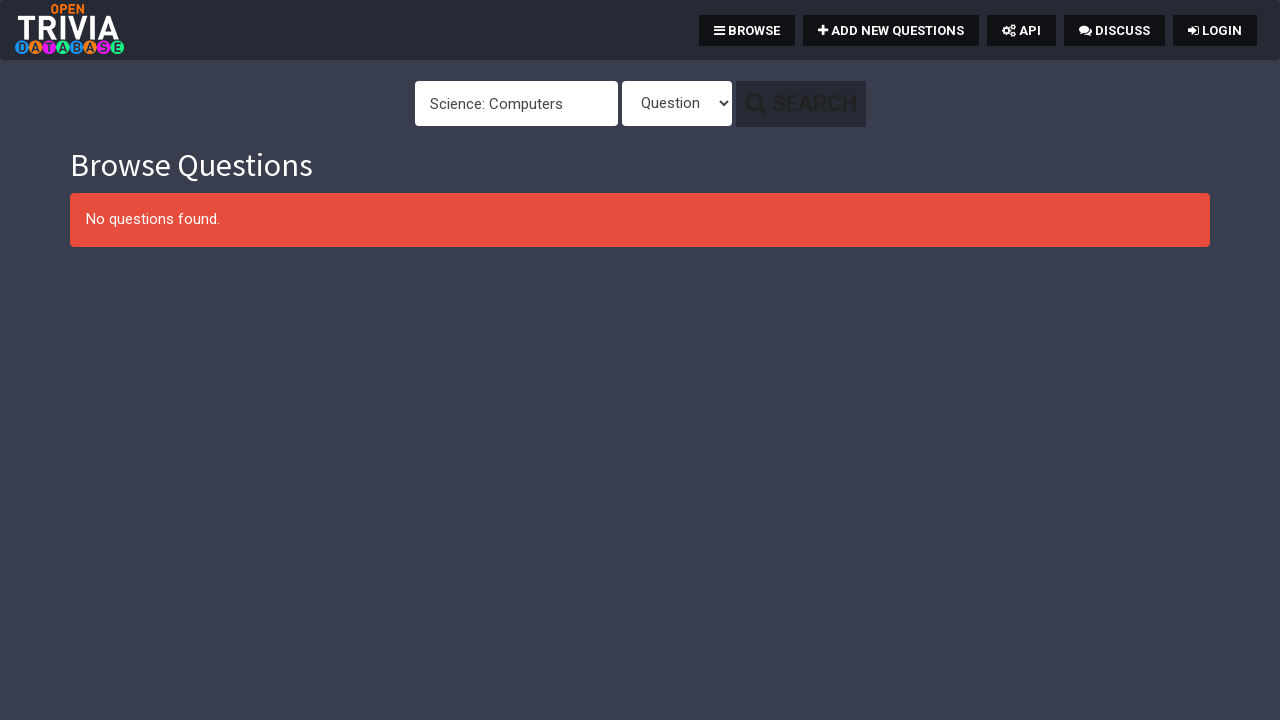

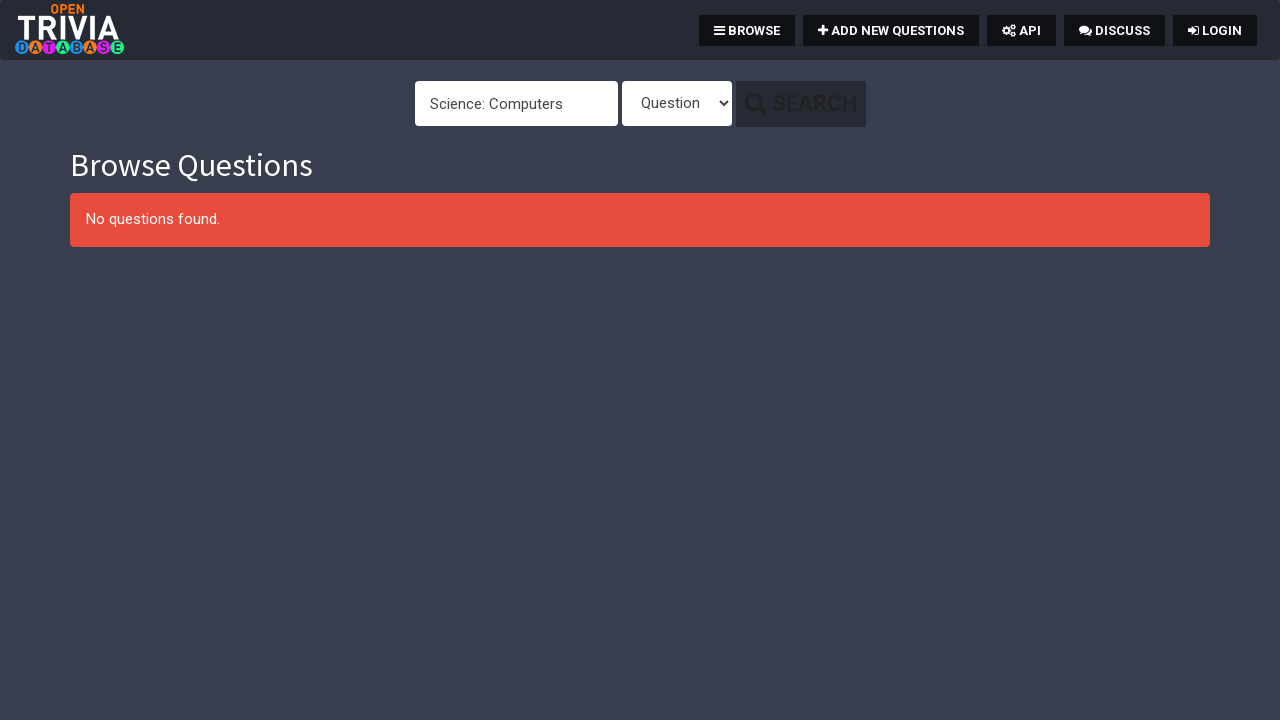